Tests that the Nome field accepts a string with numbers

Starting URL: https://tc-1-final-parte1.vercel.app/

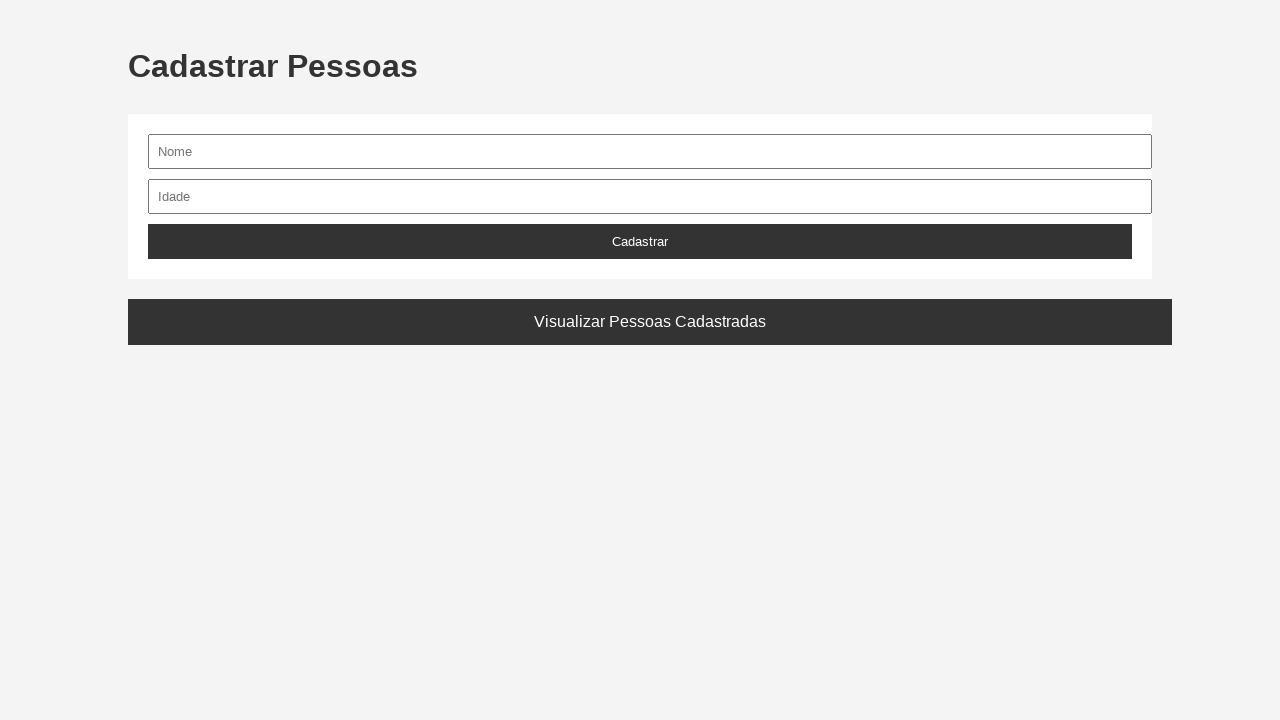

Filled Nome field with 'João123' (string with numbers) on #nome
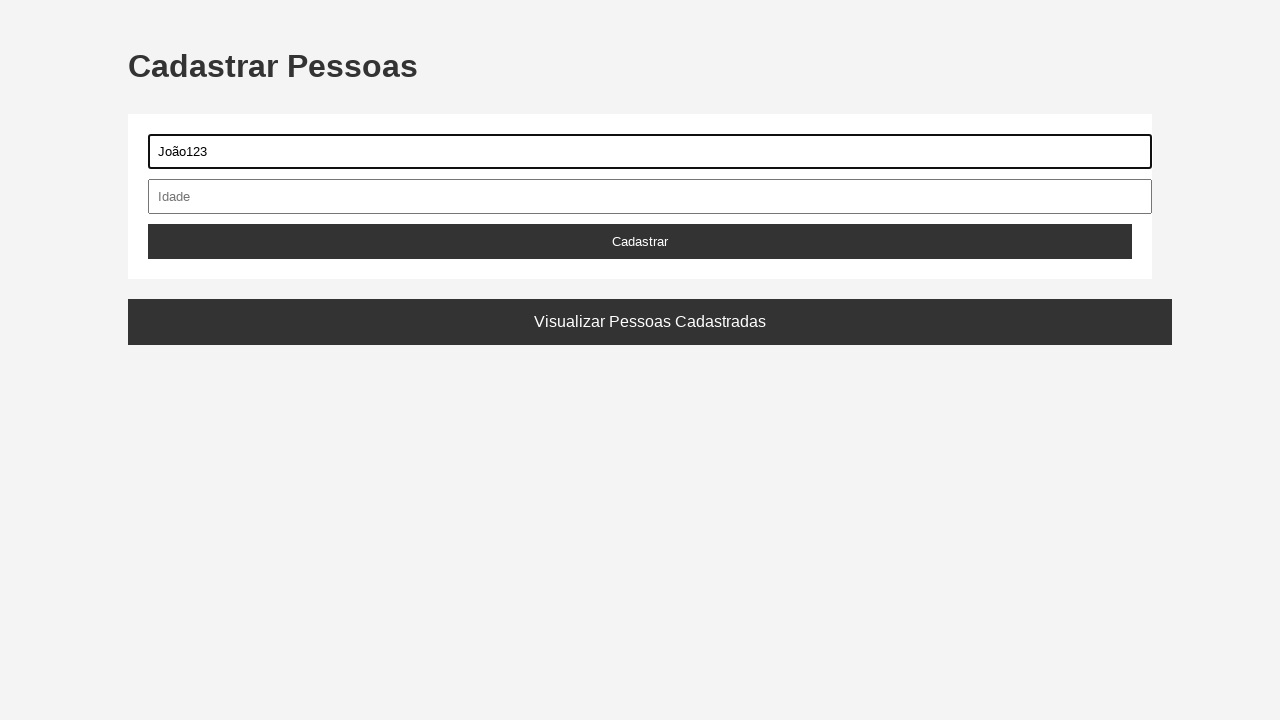

Retrieved current value from Nome field
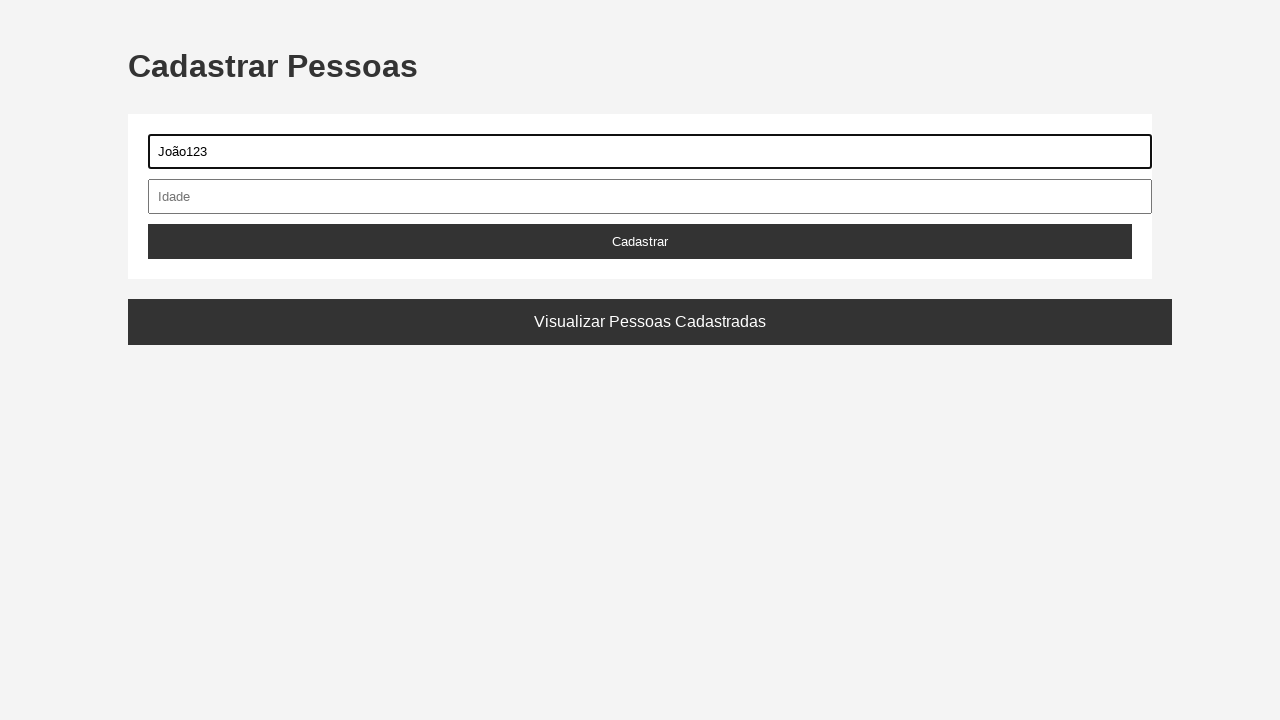

Asserted that Nome field contains 'João123' as expected
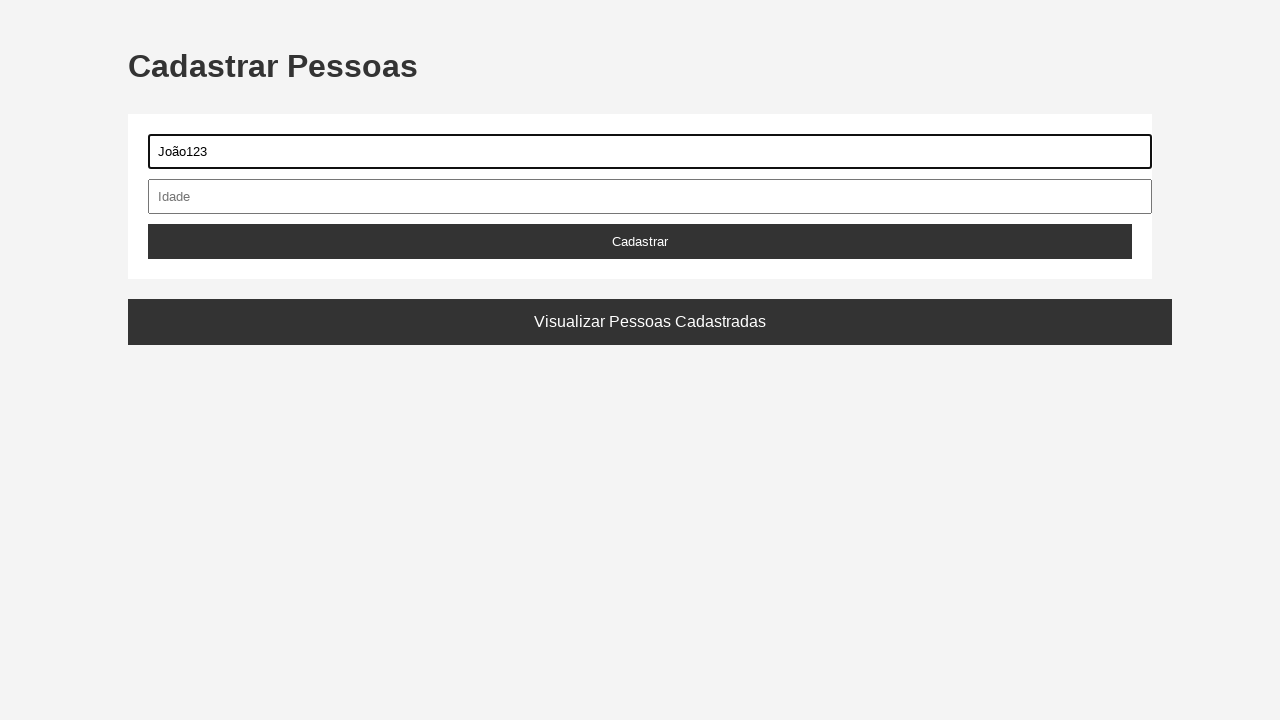

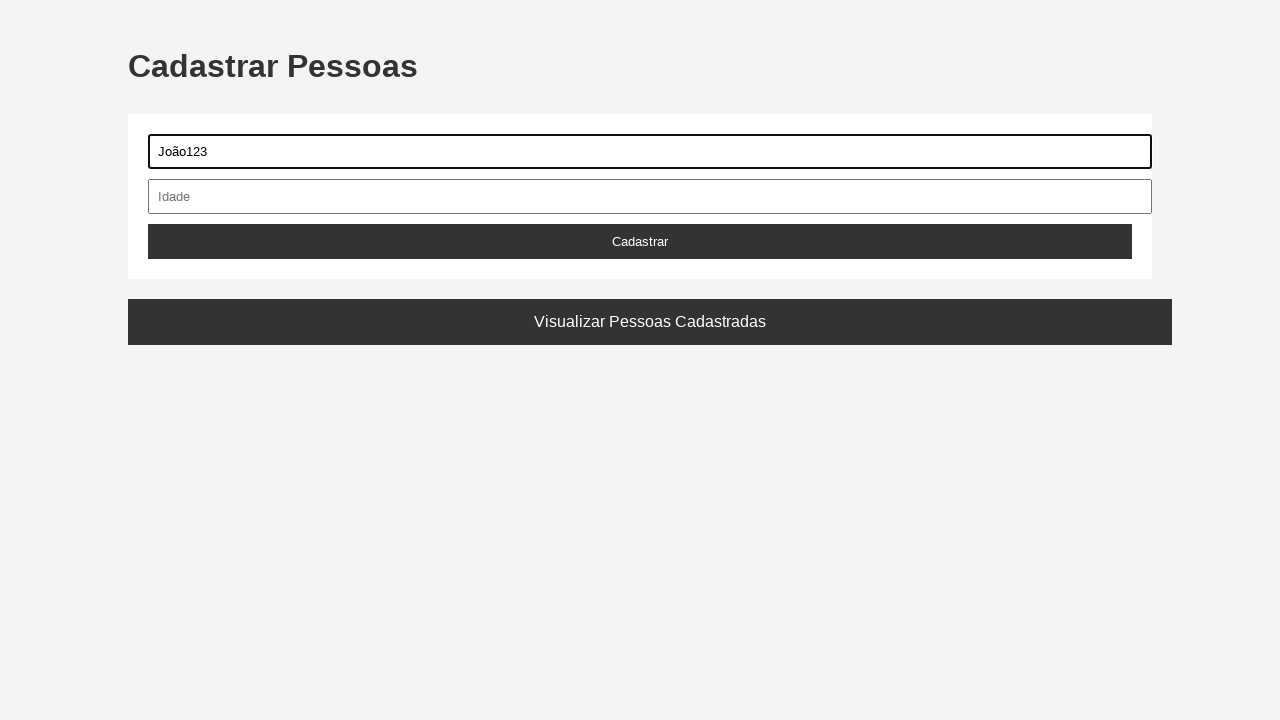